Tests setting a value in a disabled text field using JavaScript execution to bypass the disabled attribute

Starting URL: https://letcode.in/edit

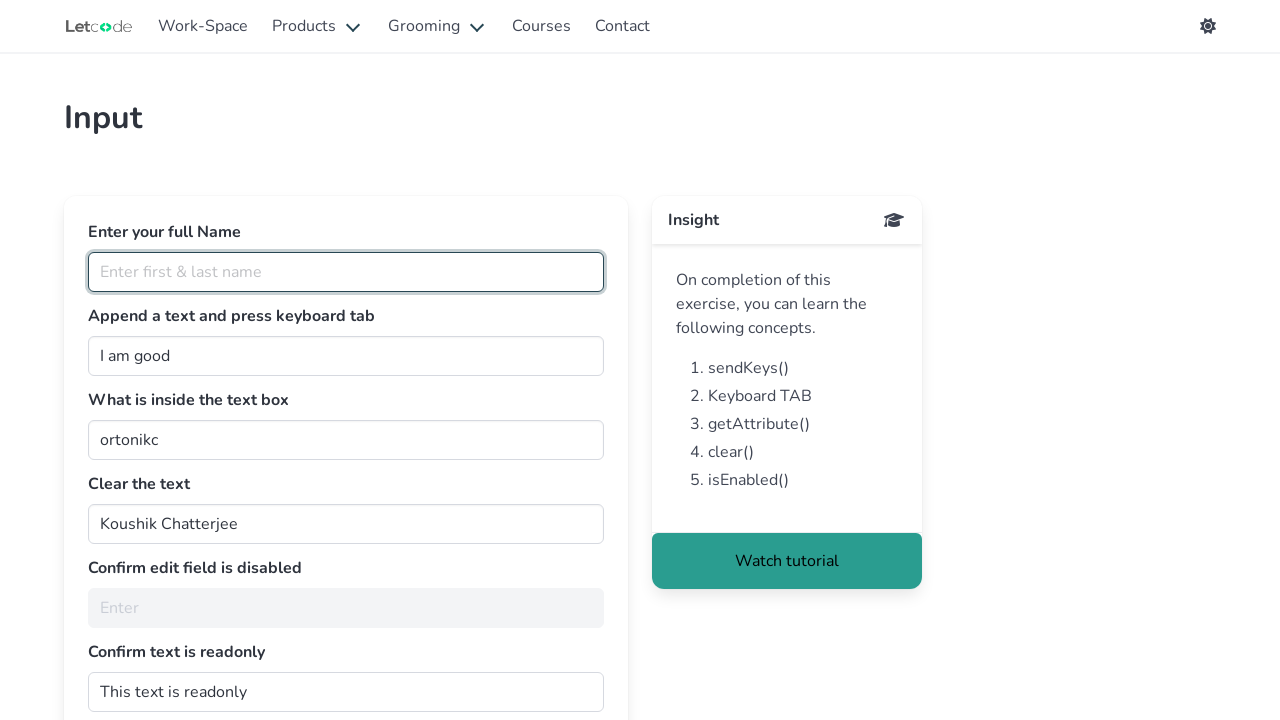

Located the disabled text field with ID 'noEdit'
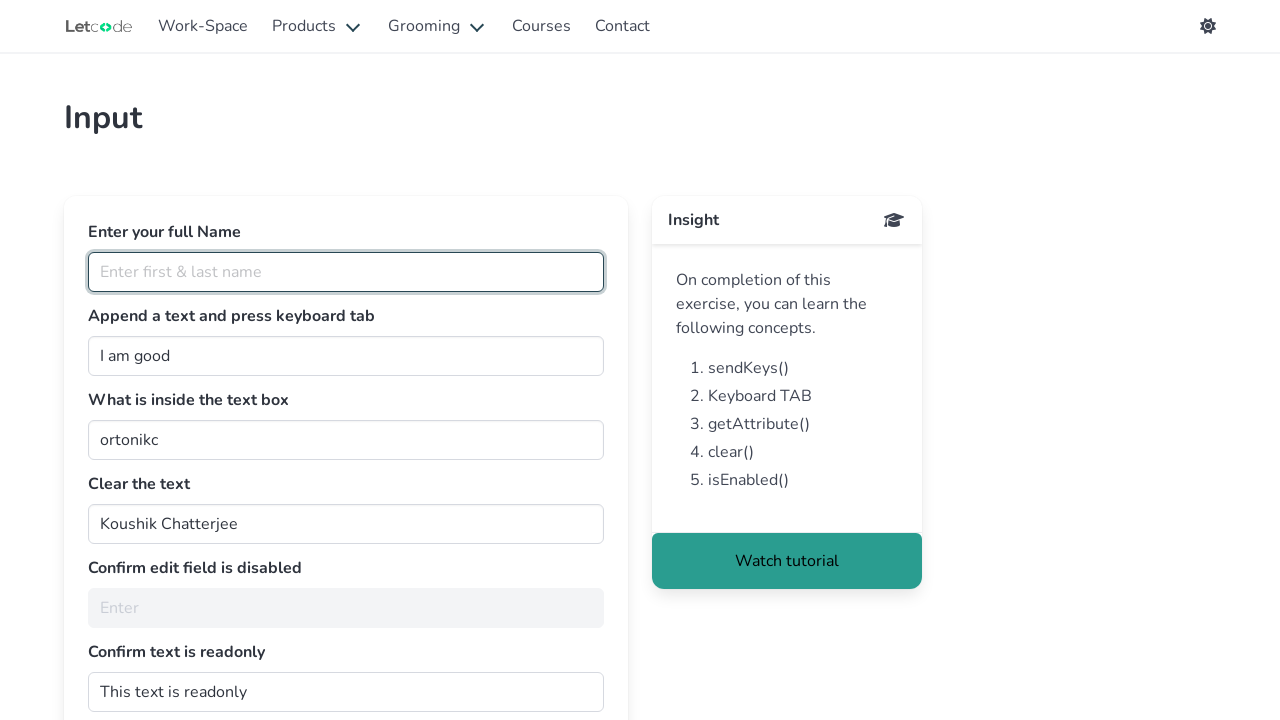

Set value 'Pune' in disabled field using JavaScript execution
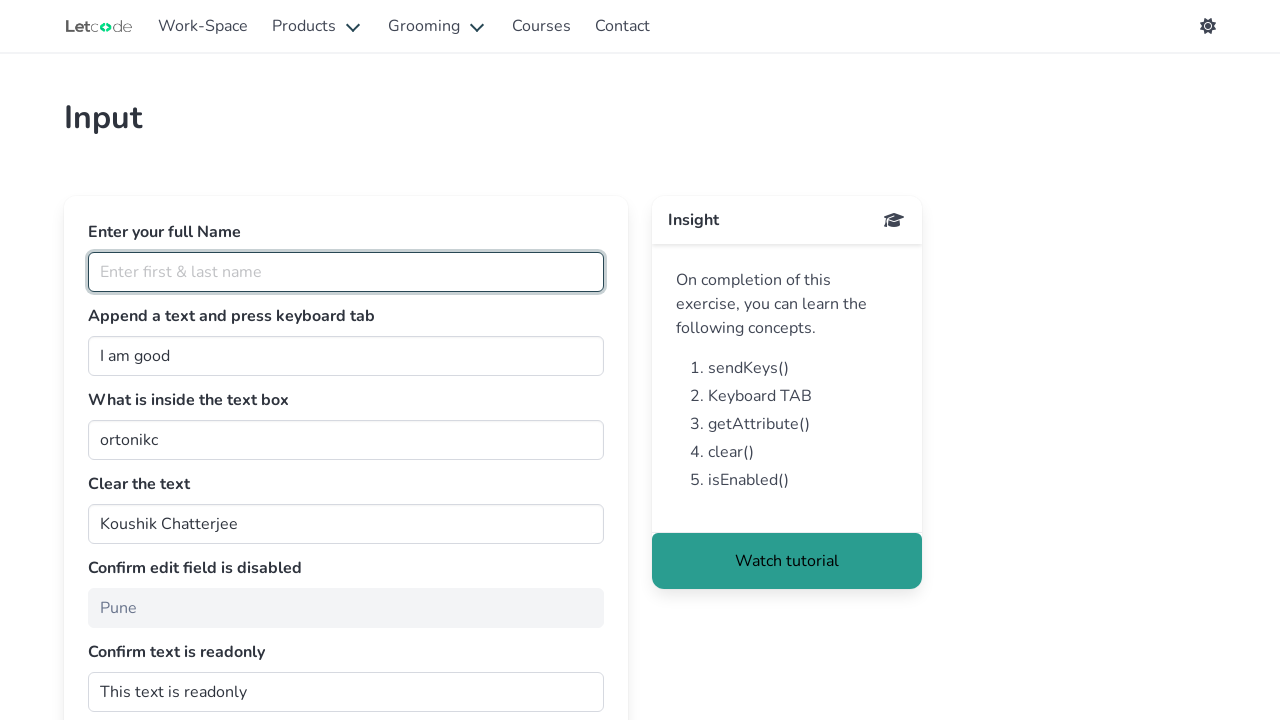

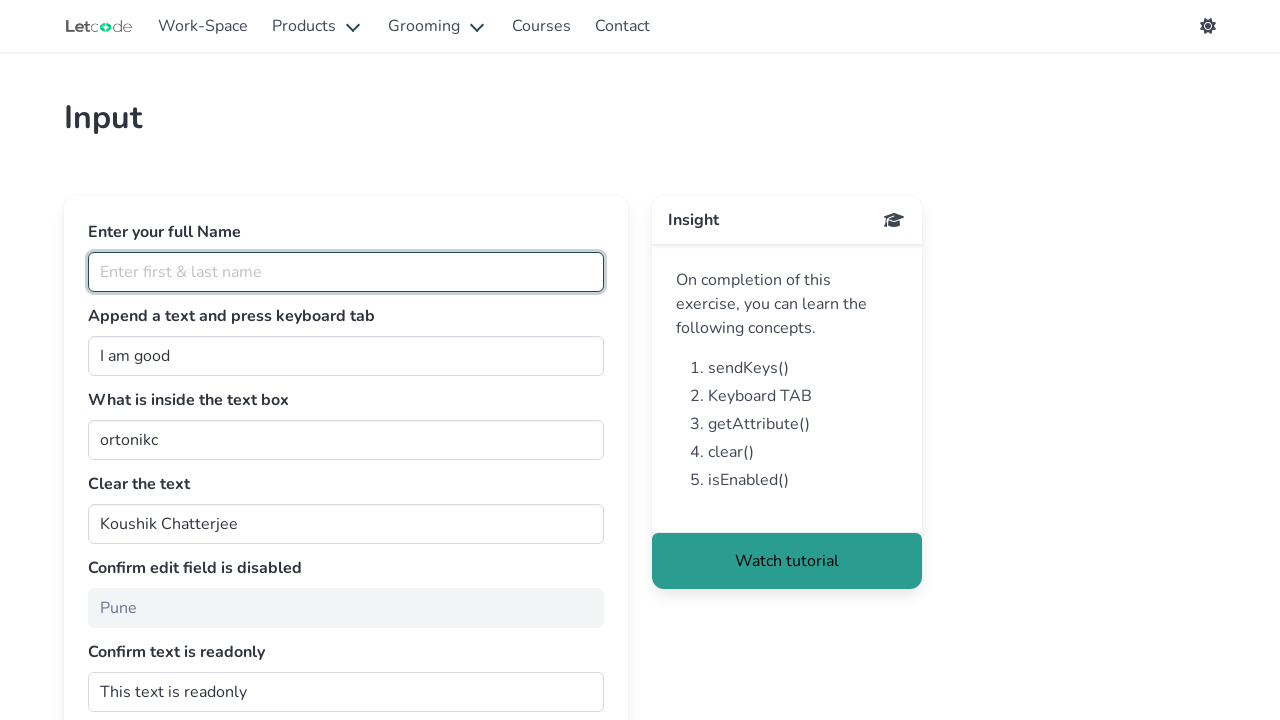